Tests adding a product to the shopping cart on OpenCart demo site by navigating to the Tablets category and adding the first product, then verifying the success message appears.

Starting URL: http://opencart.abstracta.us/

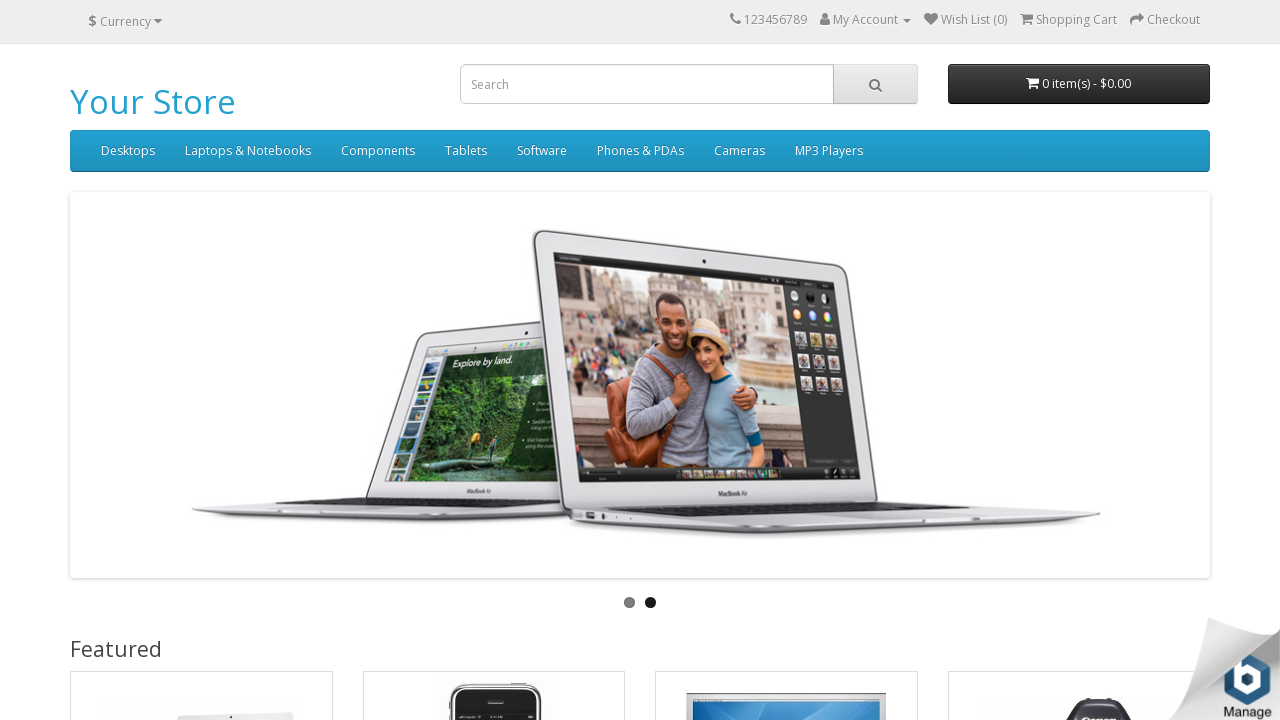

Hovered over Tablets menu item at (466, 151) on text=Tablets
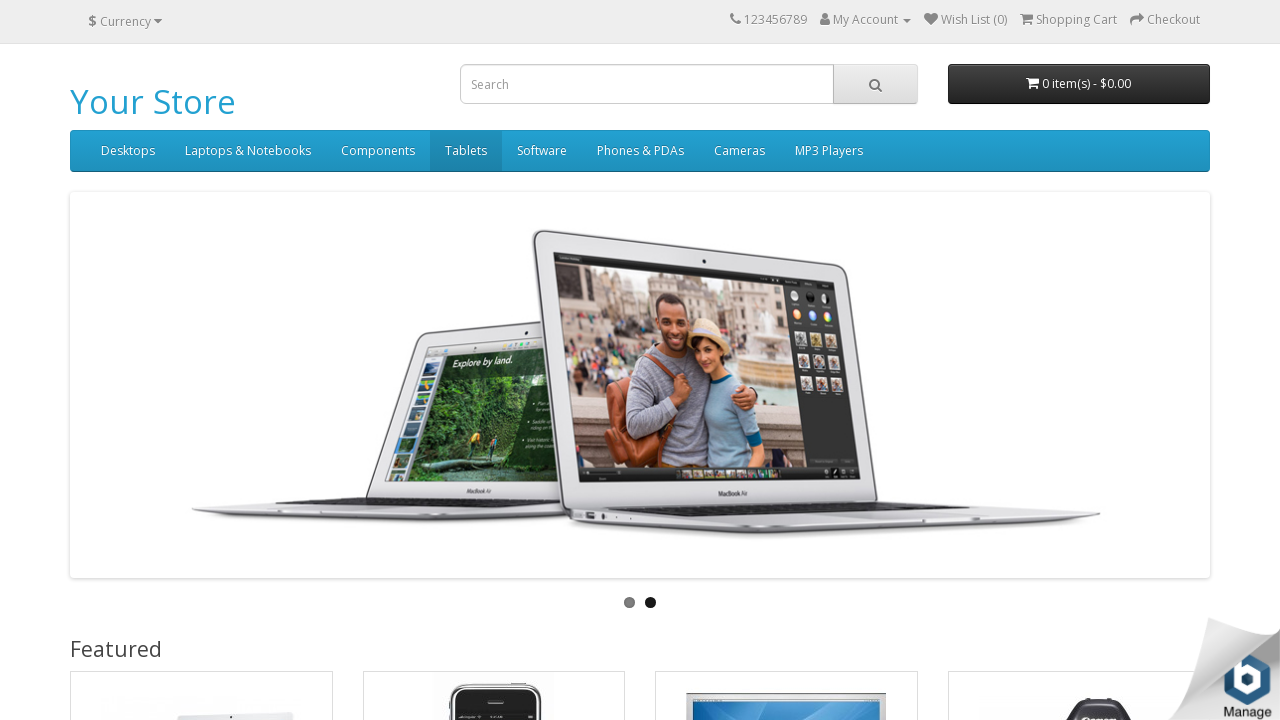

Clicked on Tablets category link at (466, 151) on a:has-text('Tablets')
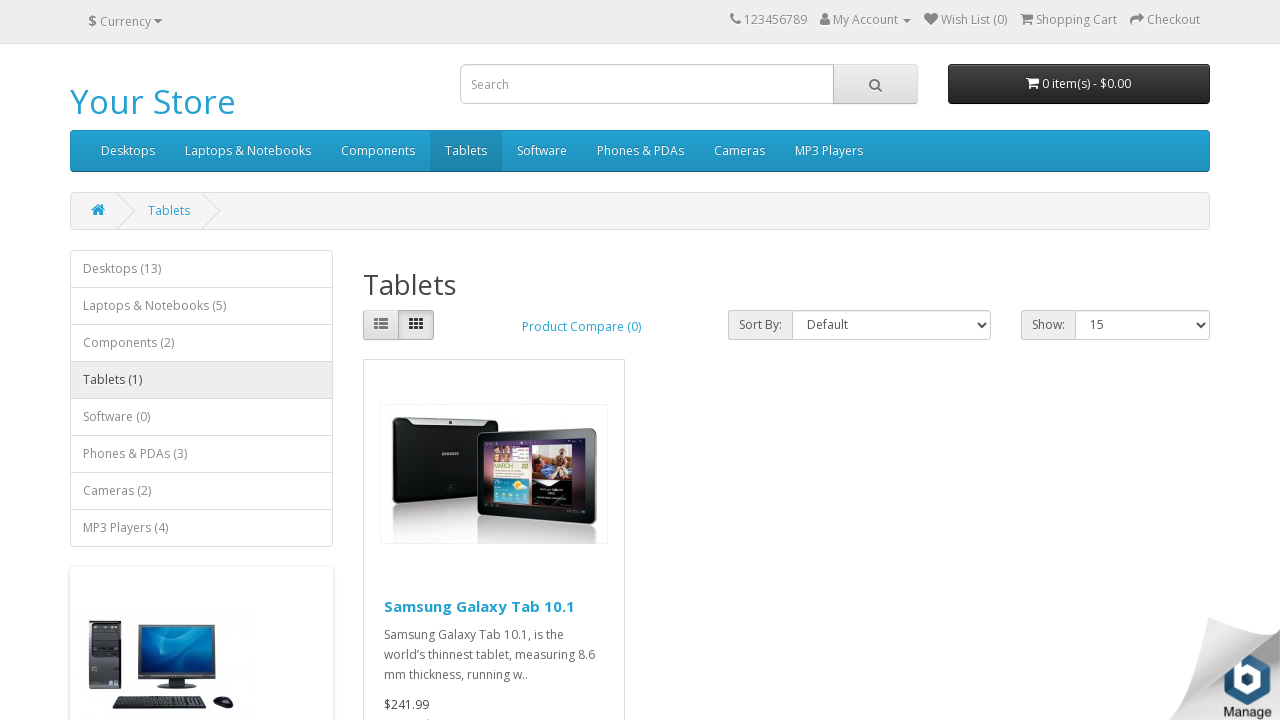

Tablets product list loaded
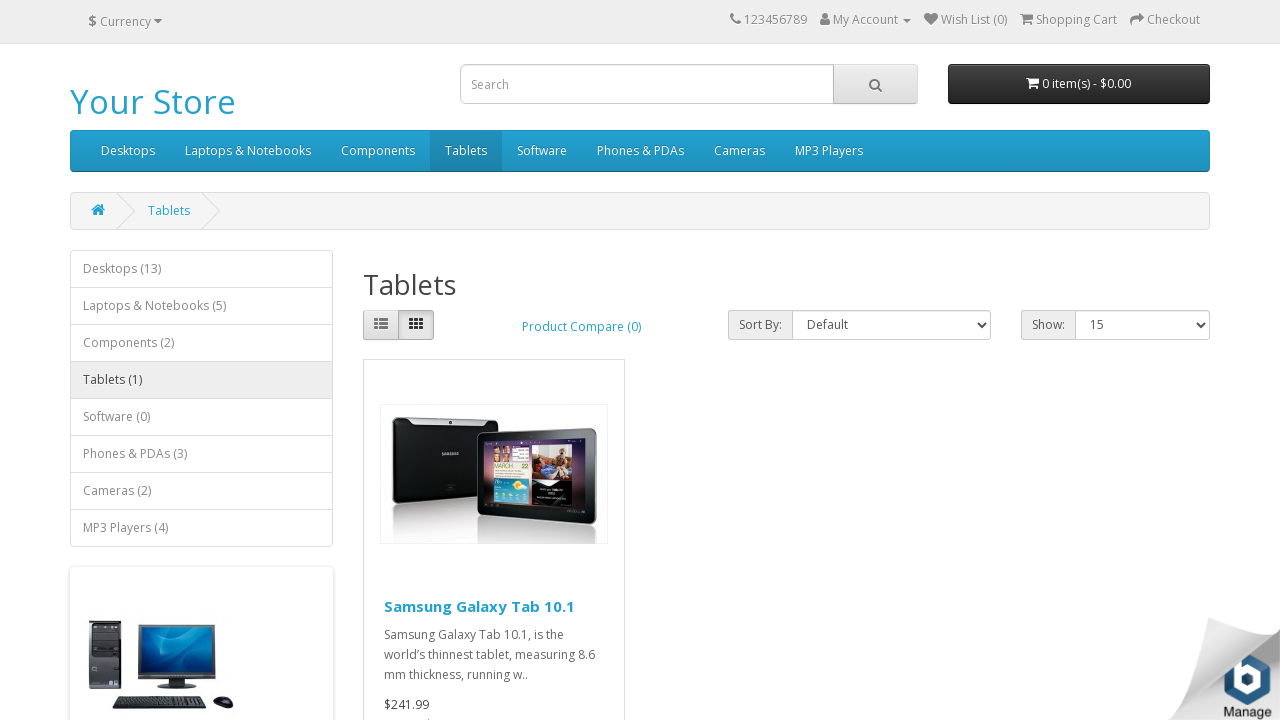

Clicked Add to Cart button for first product at (442, 383) on .product-layout:first-child button[onclick*='cart.add']
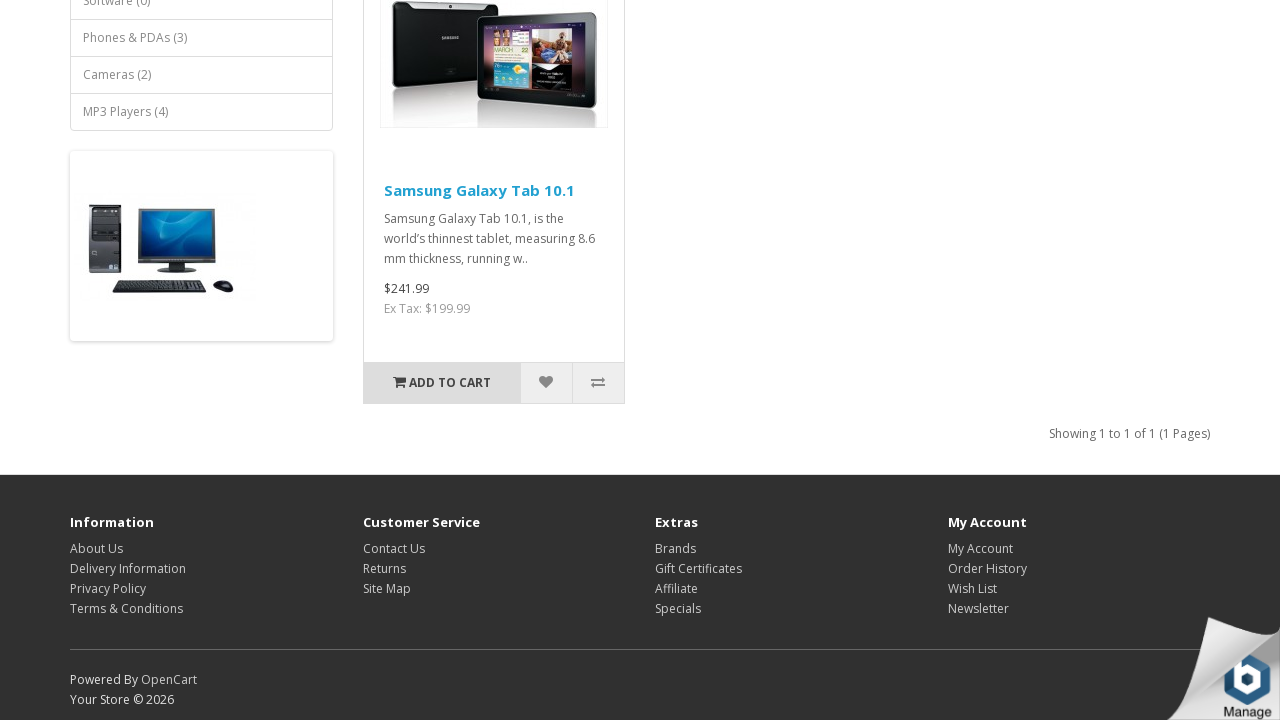

Success message alert appeared
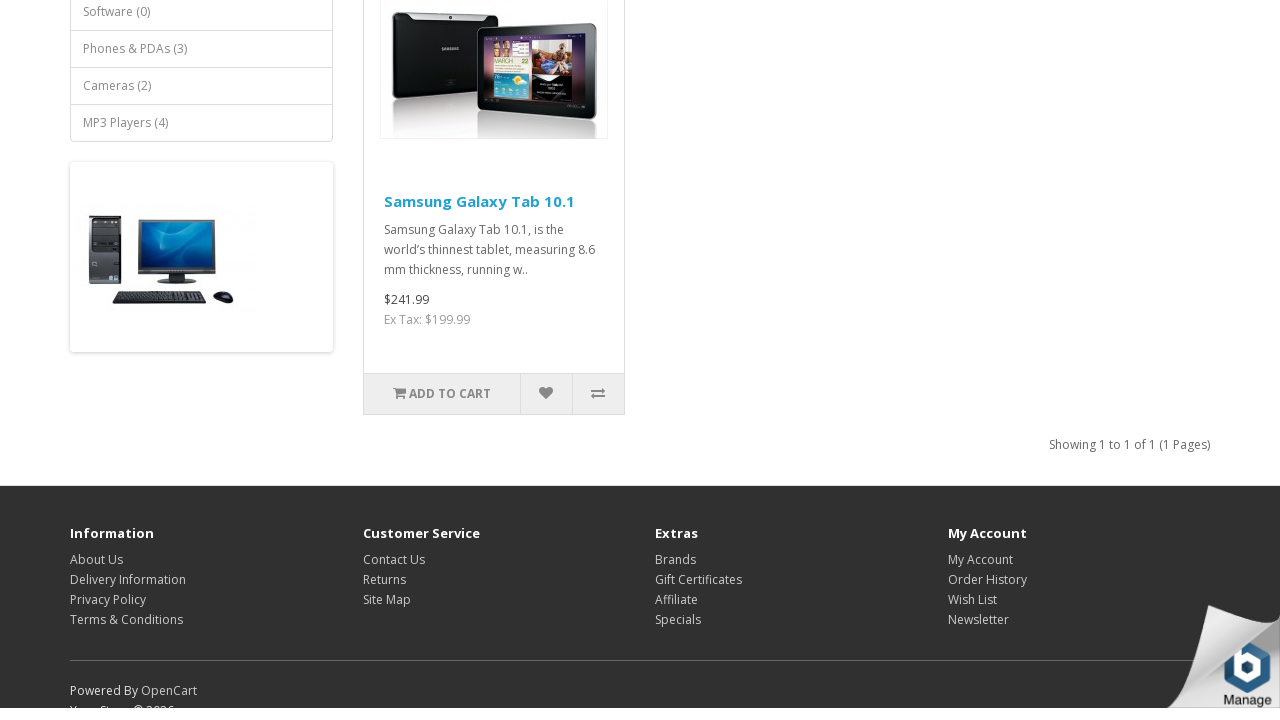

Verified success message is visible
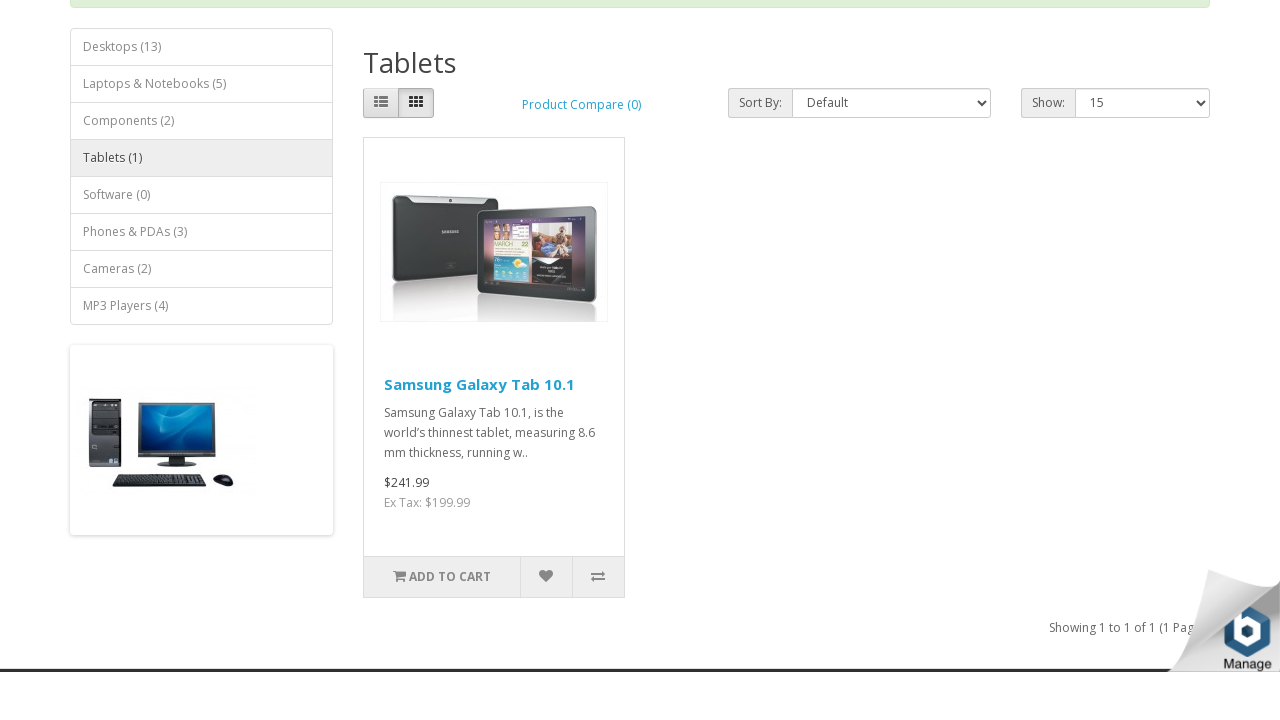

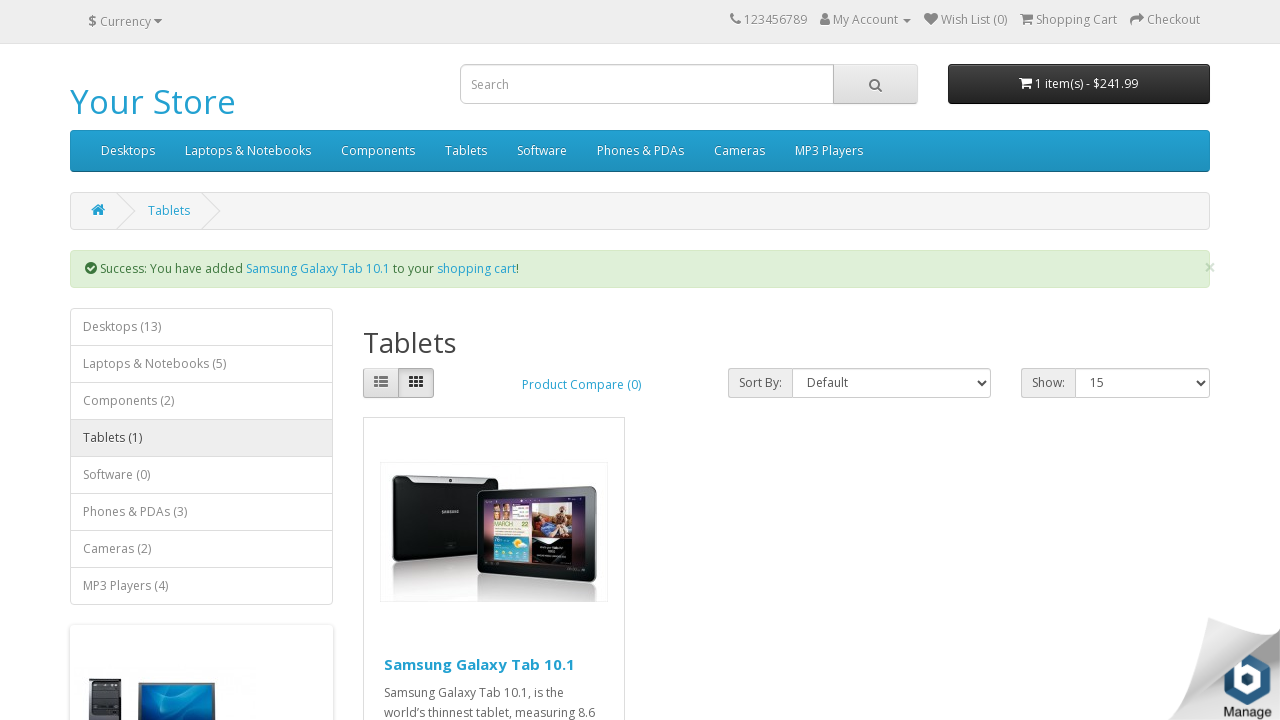